Tests form filling functionality on Selenium's demo web form by entering text and password values

Starting URL: https://www.selenium.dev/selenium/web/web-form.html

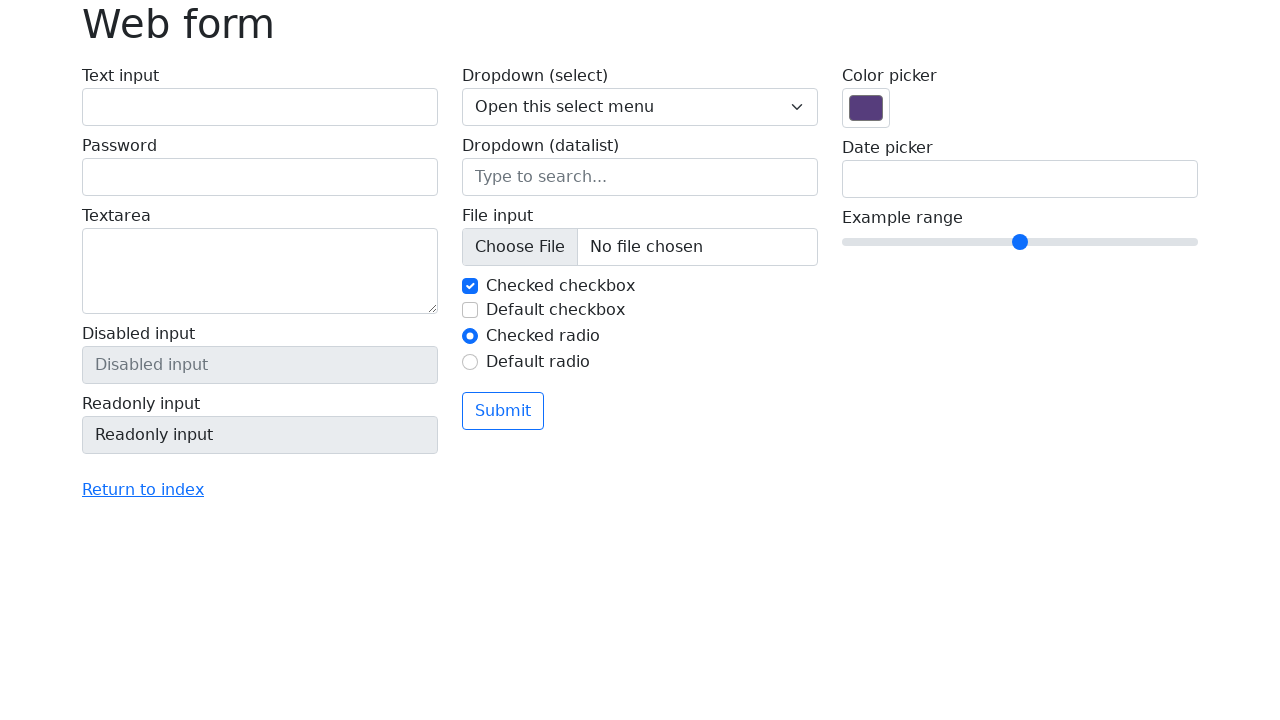

Filled text input field with 'test' on #my-text-id
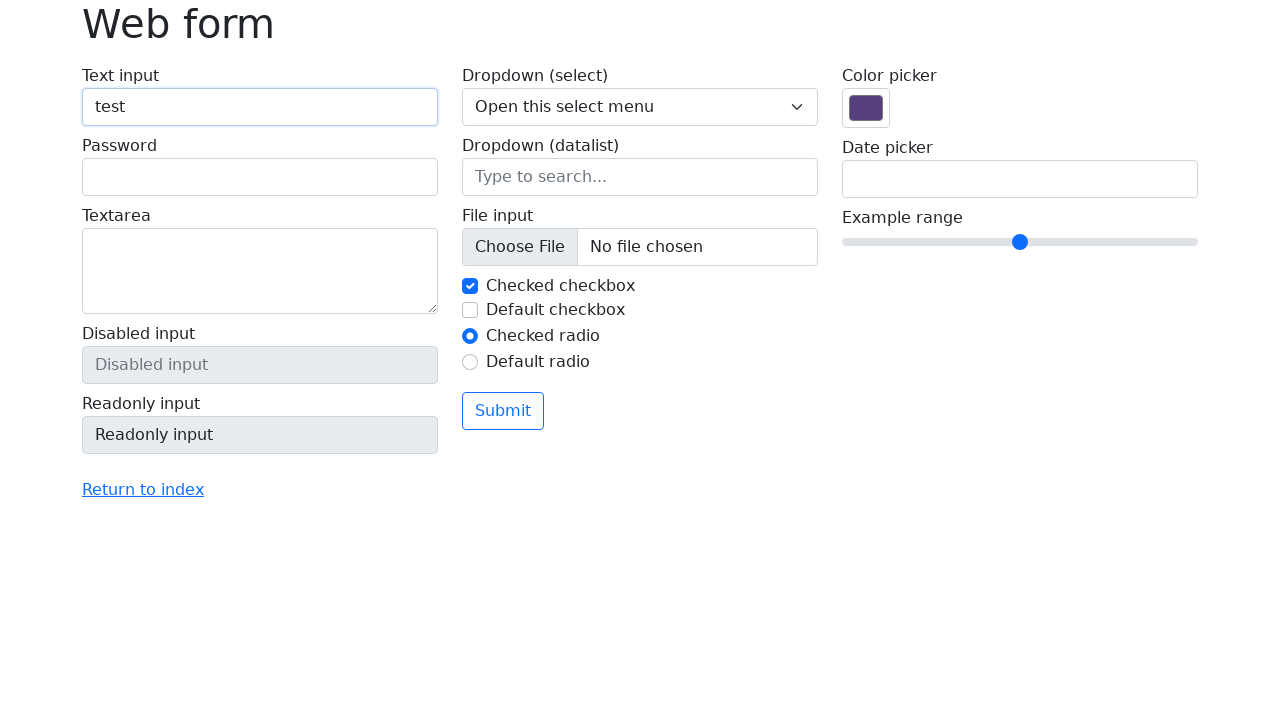

Filled password field with 'qwe' on input[name='my-password']
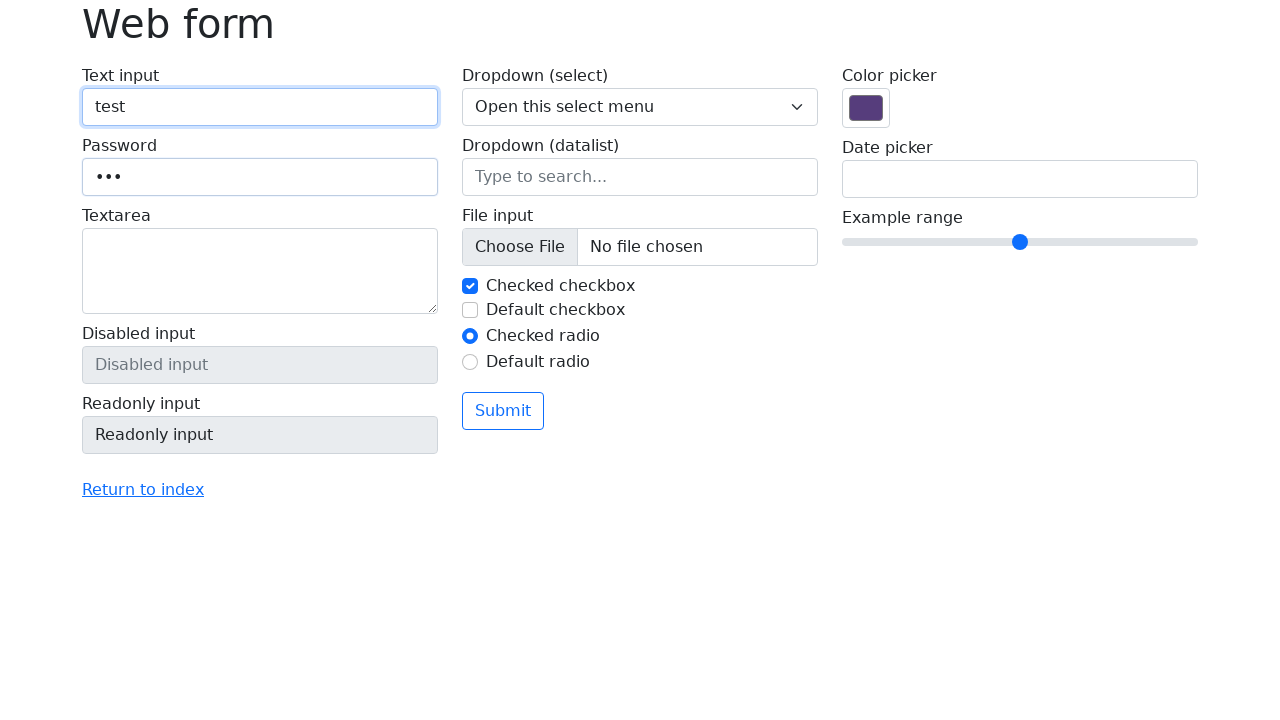

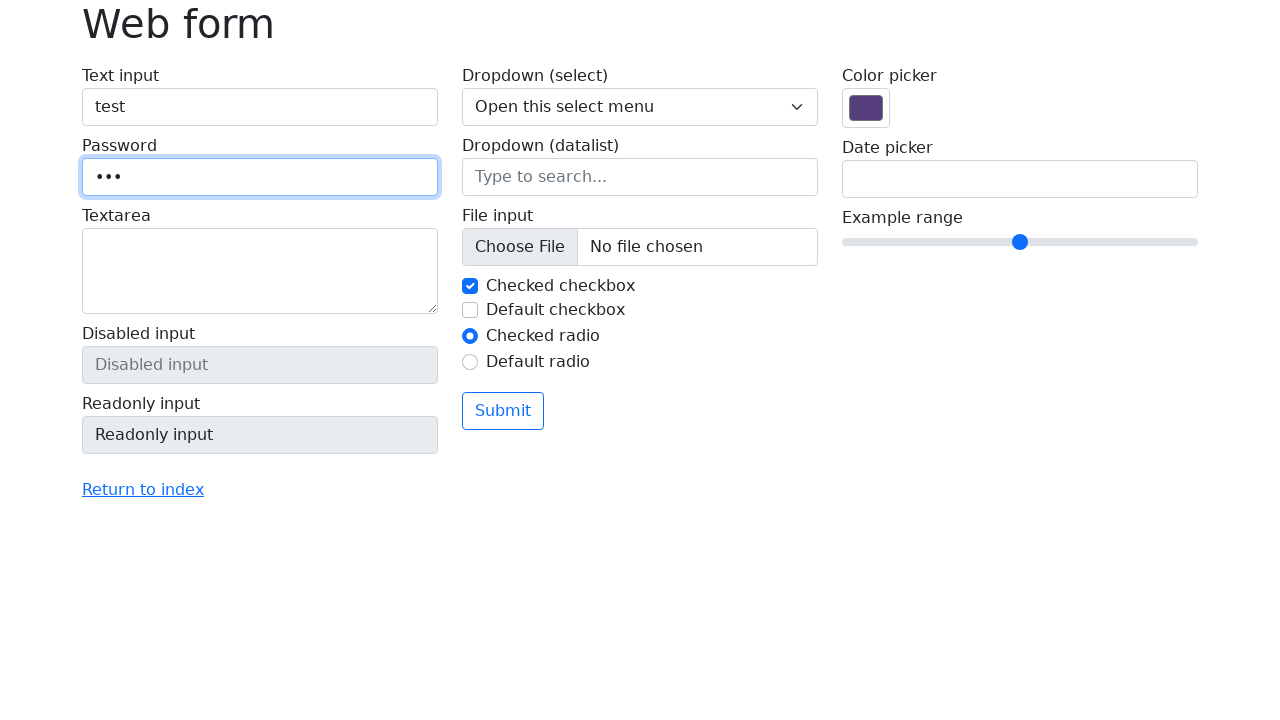